Clicks the second button on the Challenging DOM page

Starting URL: https://the-internet.herokuapp.com/challenging_dom

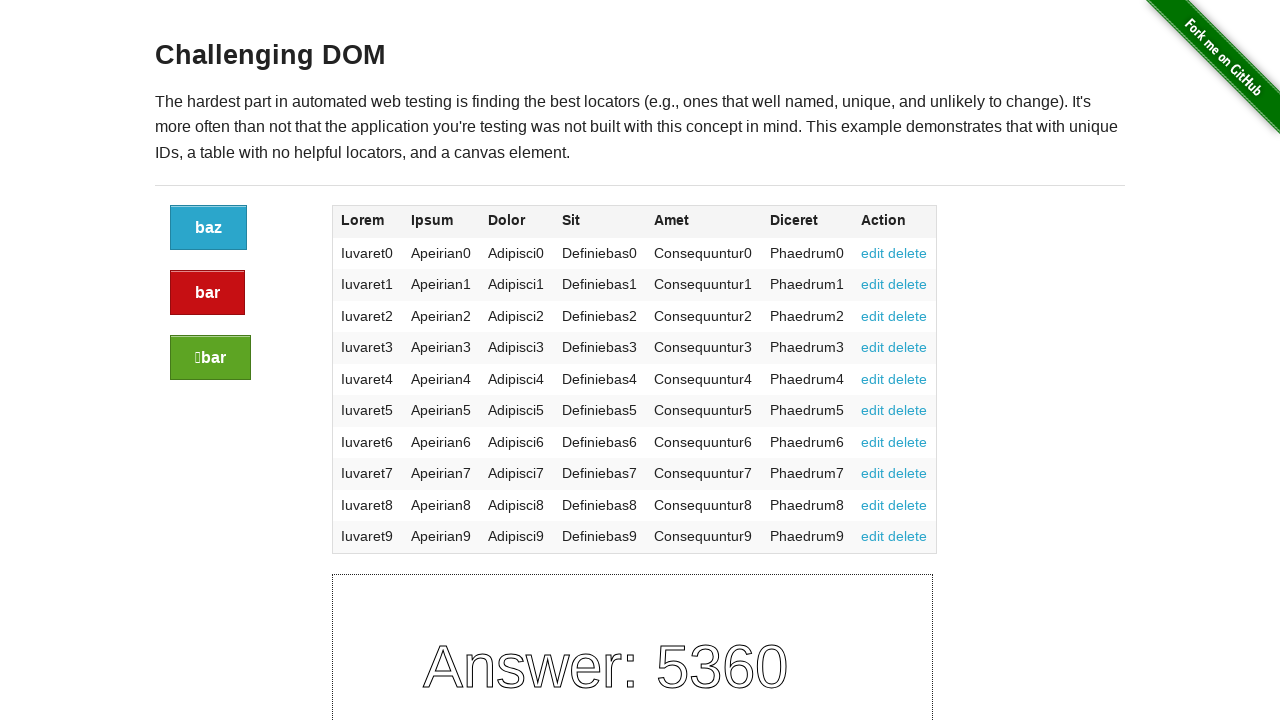

Waited for buttons to load on Challenging DOM page
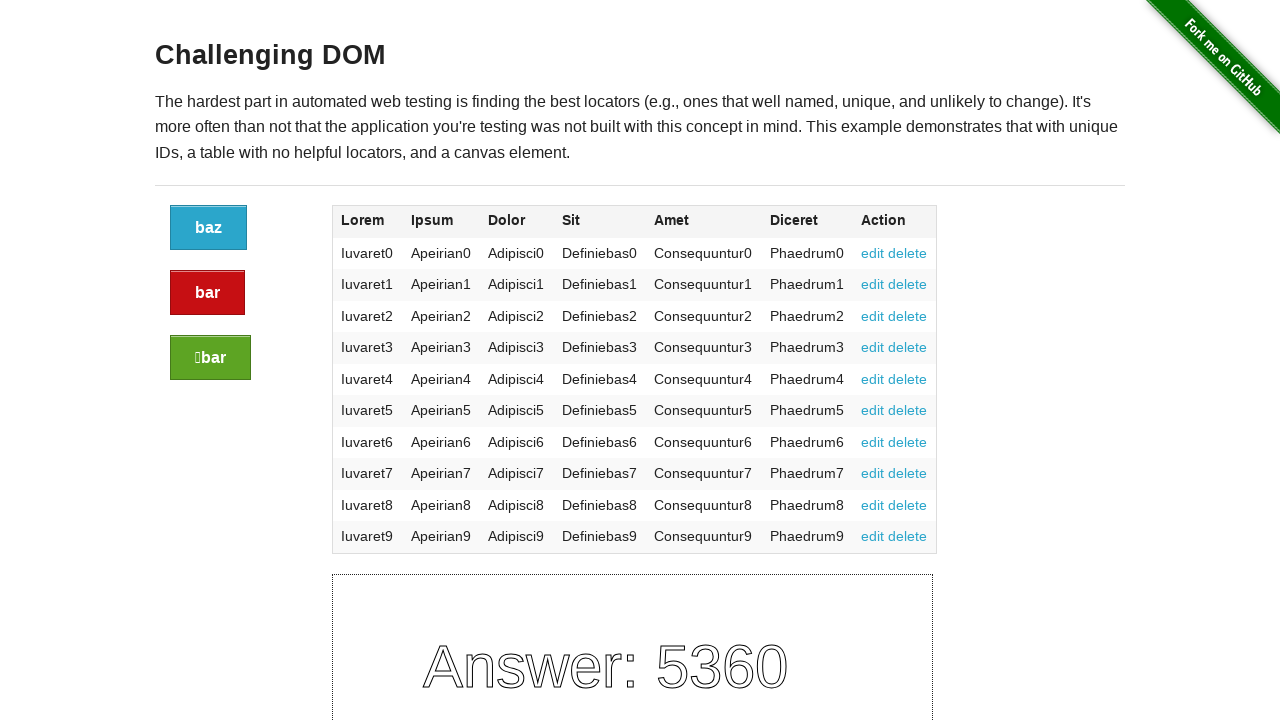

Located all button elements
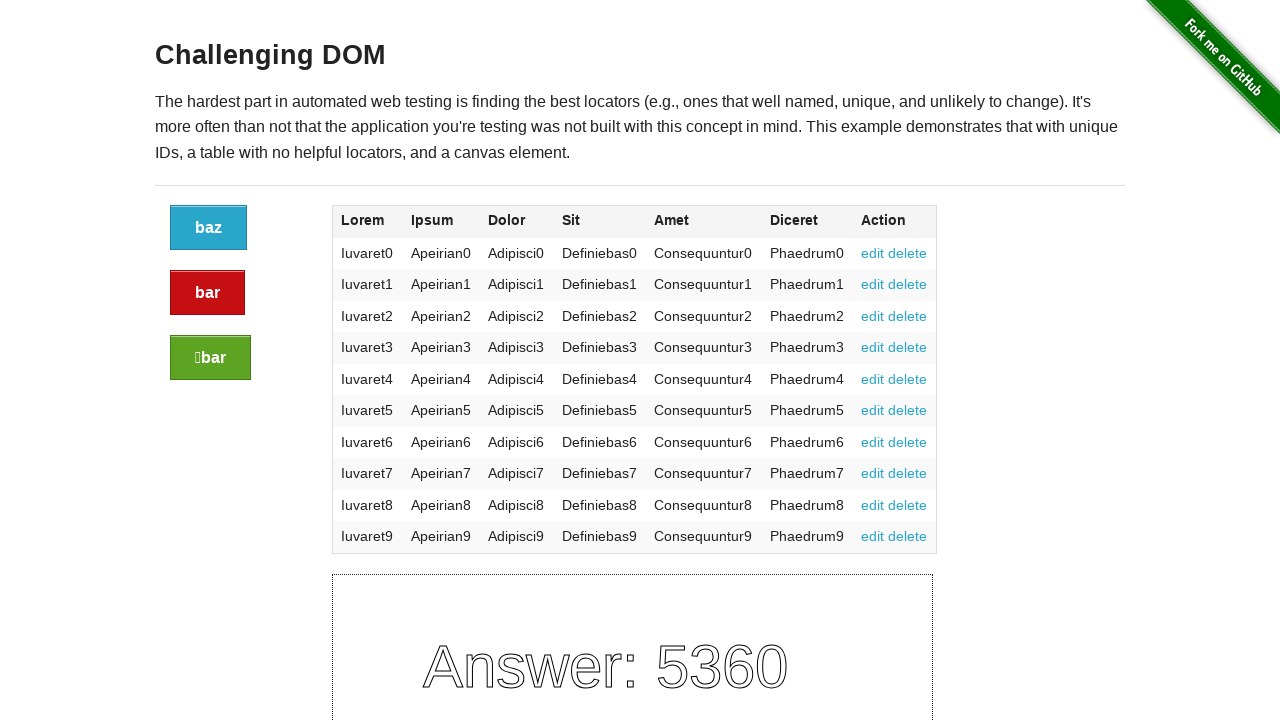

Clicked the second button at (208, 293) on a.button >> nth=1
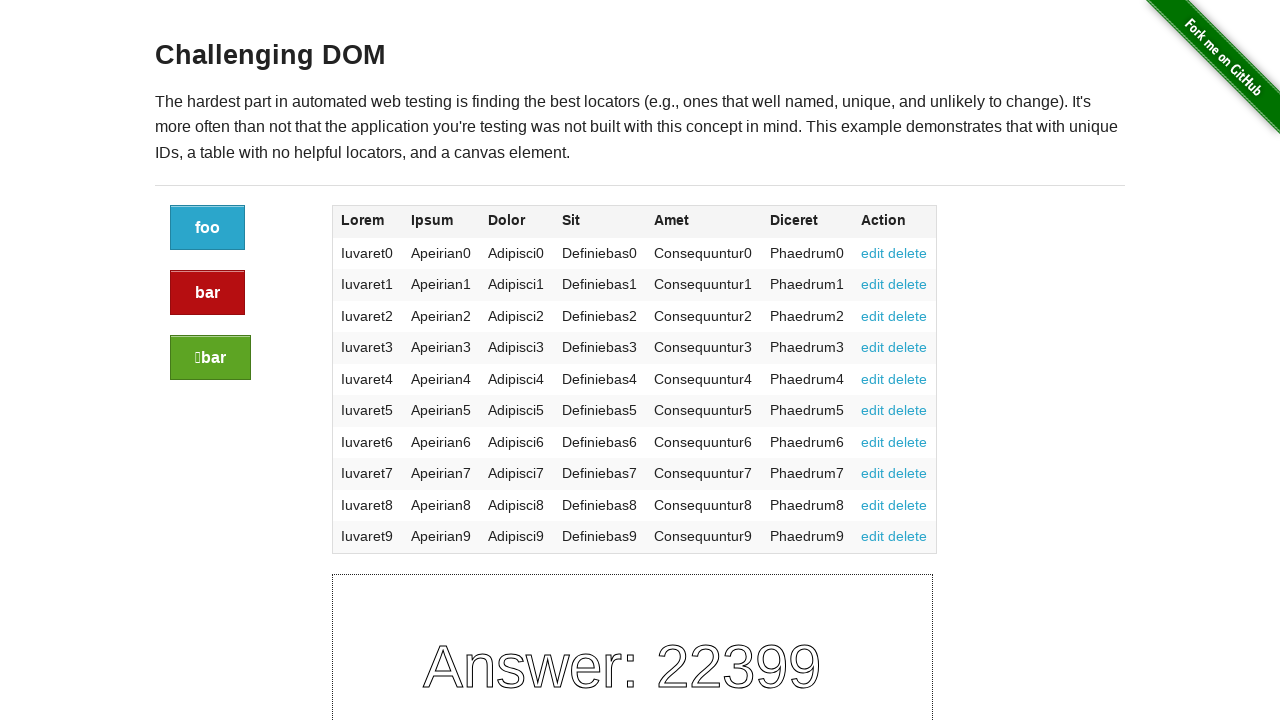

Waited for canvas element to appear after button click
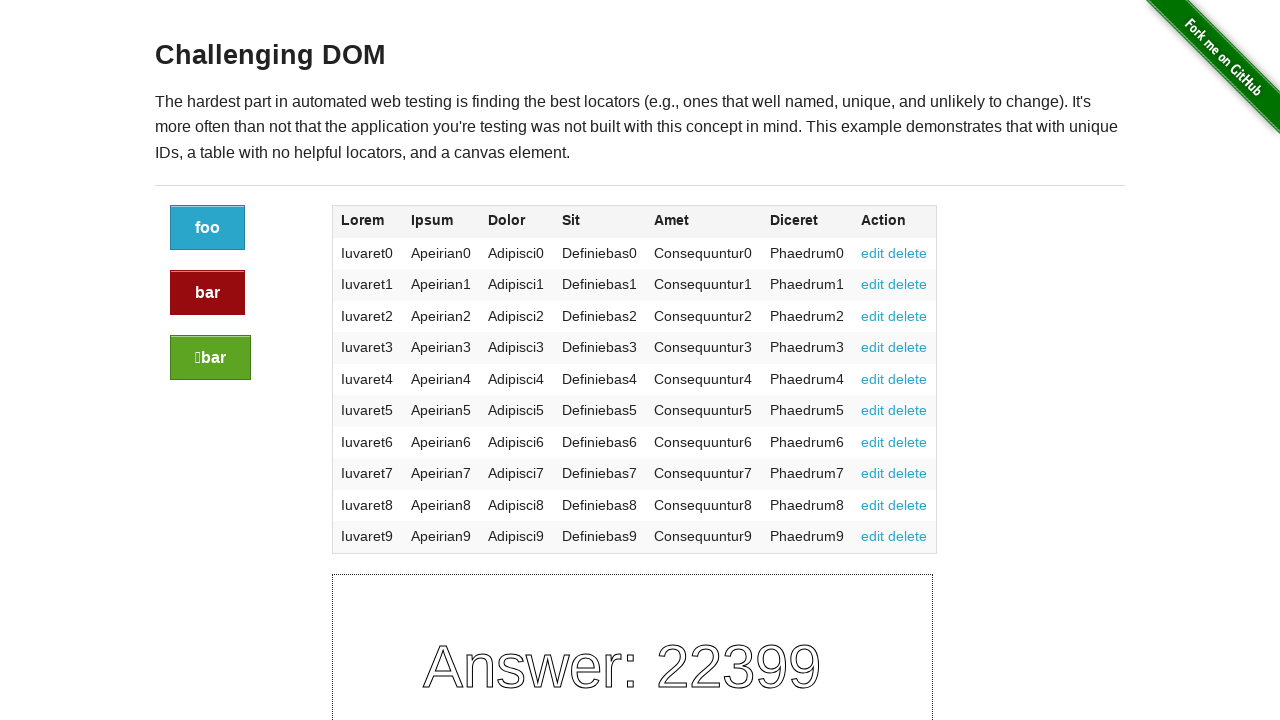

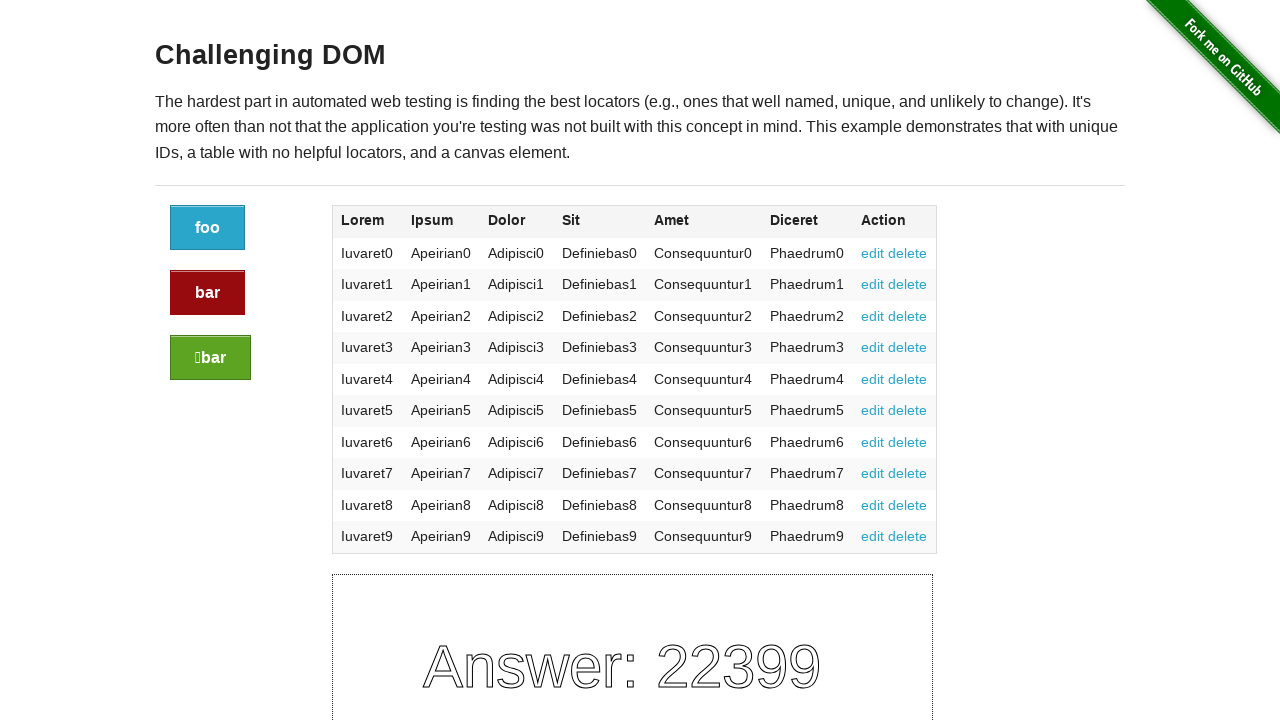